Tests right-click context menu functionality by right-clicking on an image and navigating through nested menu items

Starting URL: http://deluxe-menu.com/popup-mode-sample.html

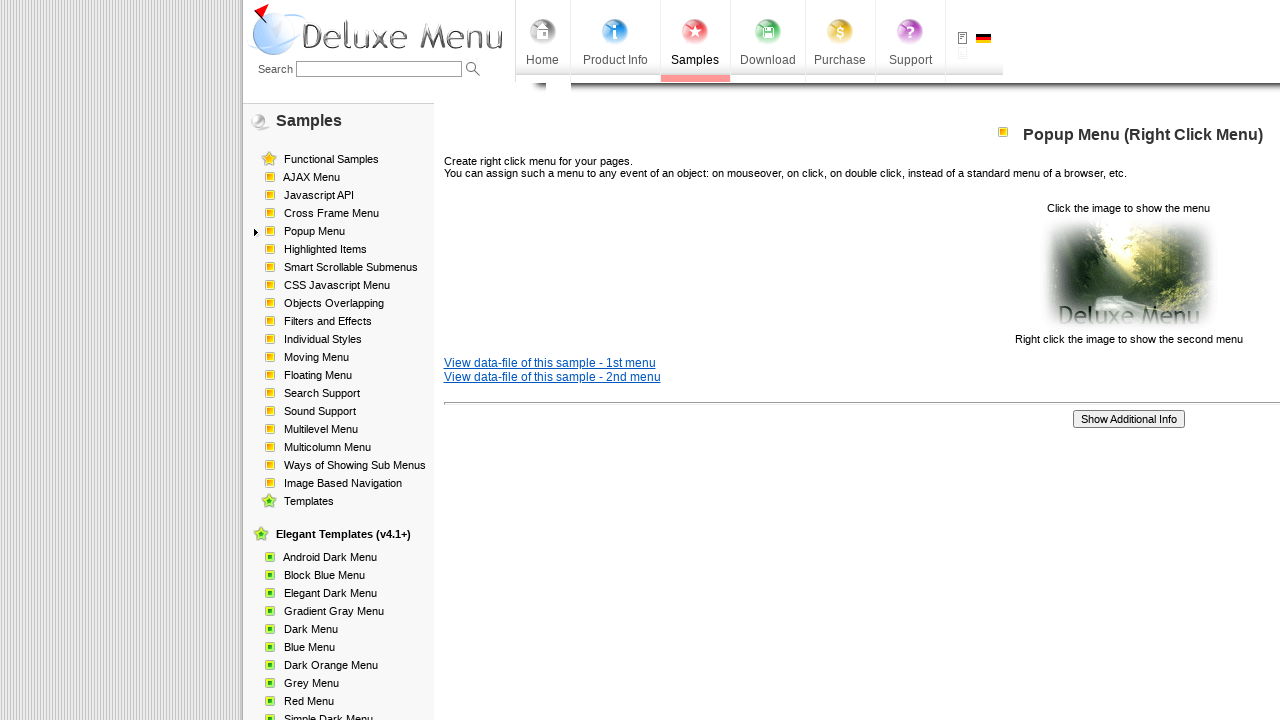

Located image element for right-click
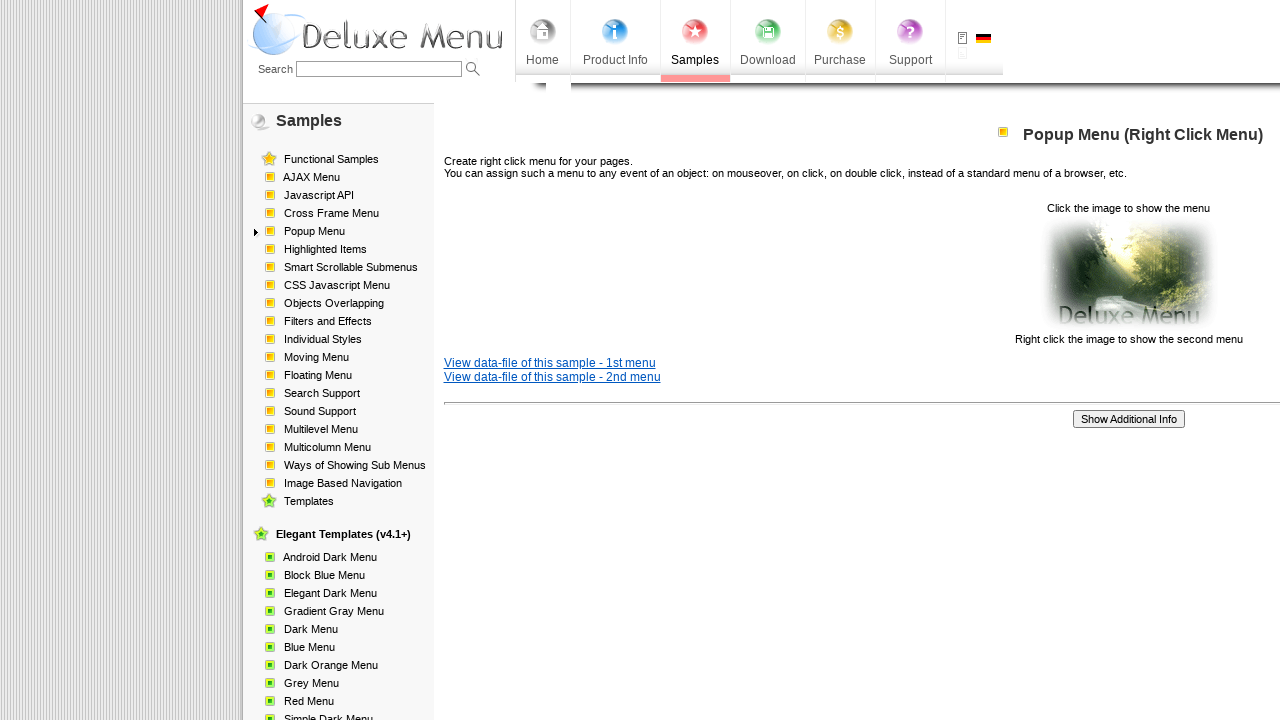

Right-clicked on image to open context menu at (1128, 274) on xpath=/html/body/div/table/tbody/tr/td[2]/div[2]/table[1]/tbody/tr/td[3]/p[2]/im
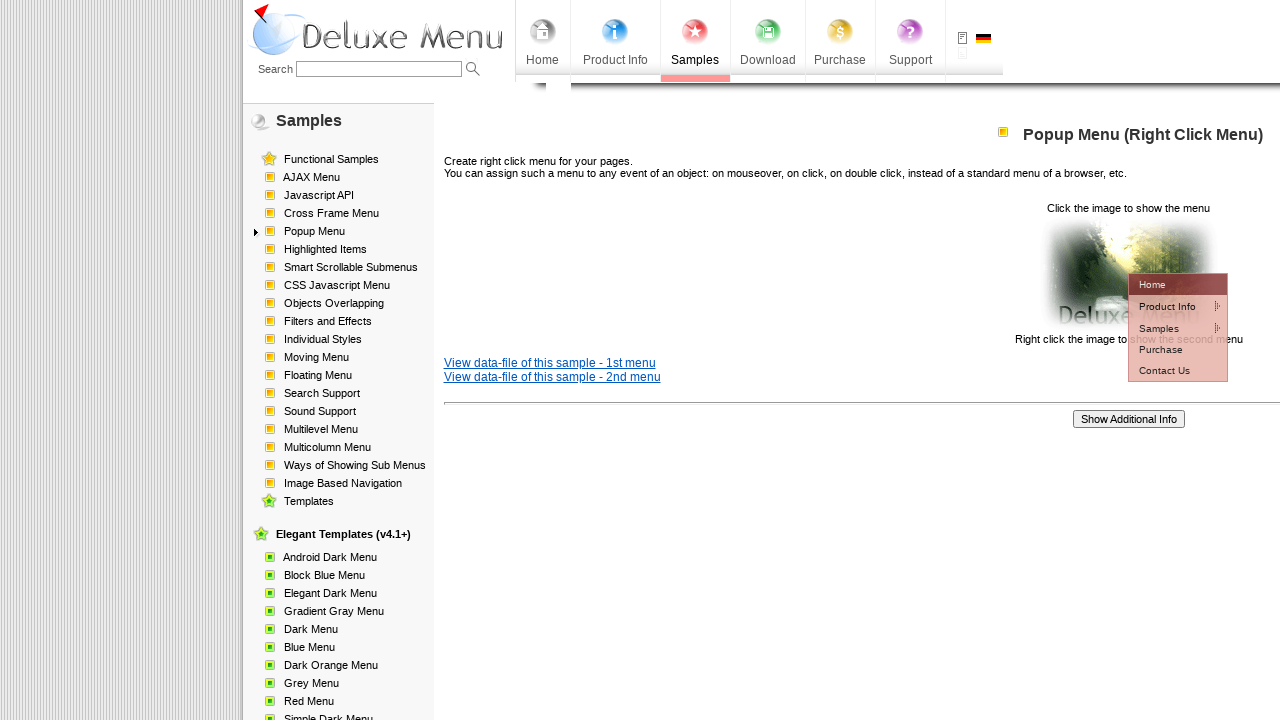

Hovered over first context menu item at (1165, 306) on xpath=//*[@id="dm2m1i1tdT"]
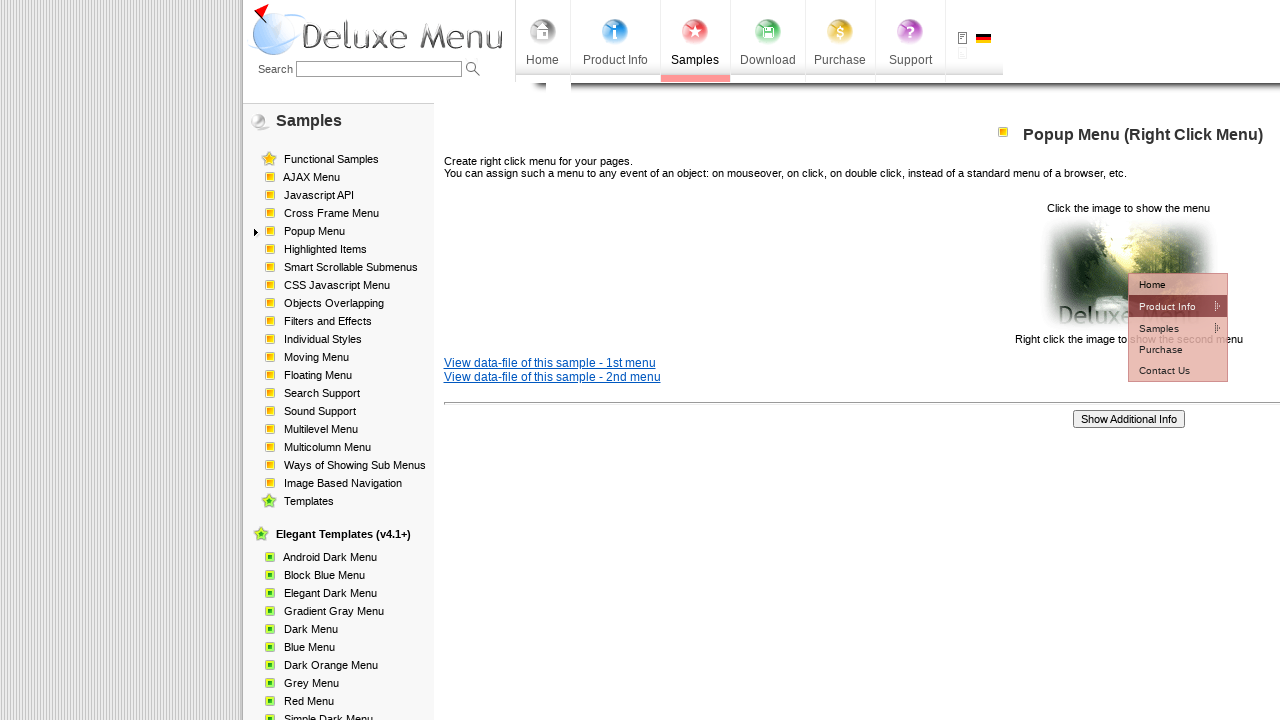

Hovered over second menu item to reveal submenu at (1052, 327) on xpath=//*[@id="dm2m2i1tdT"]
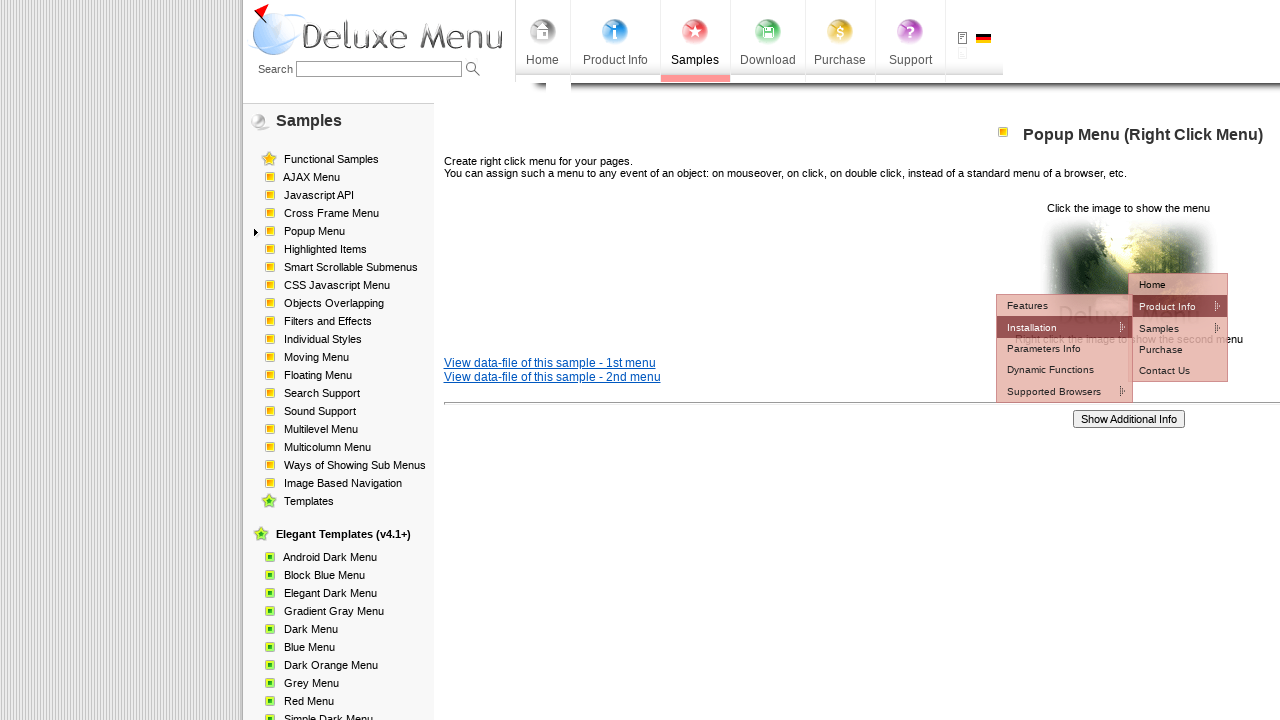

Clicked on third context menu item at (1178, 348) on xpath=//*[@id="dm2m3i1tdT"]
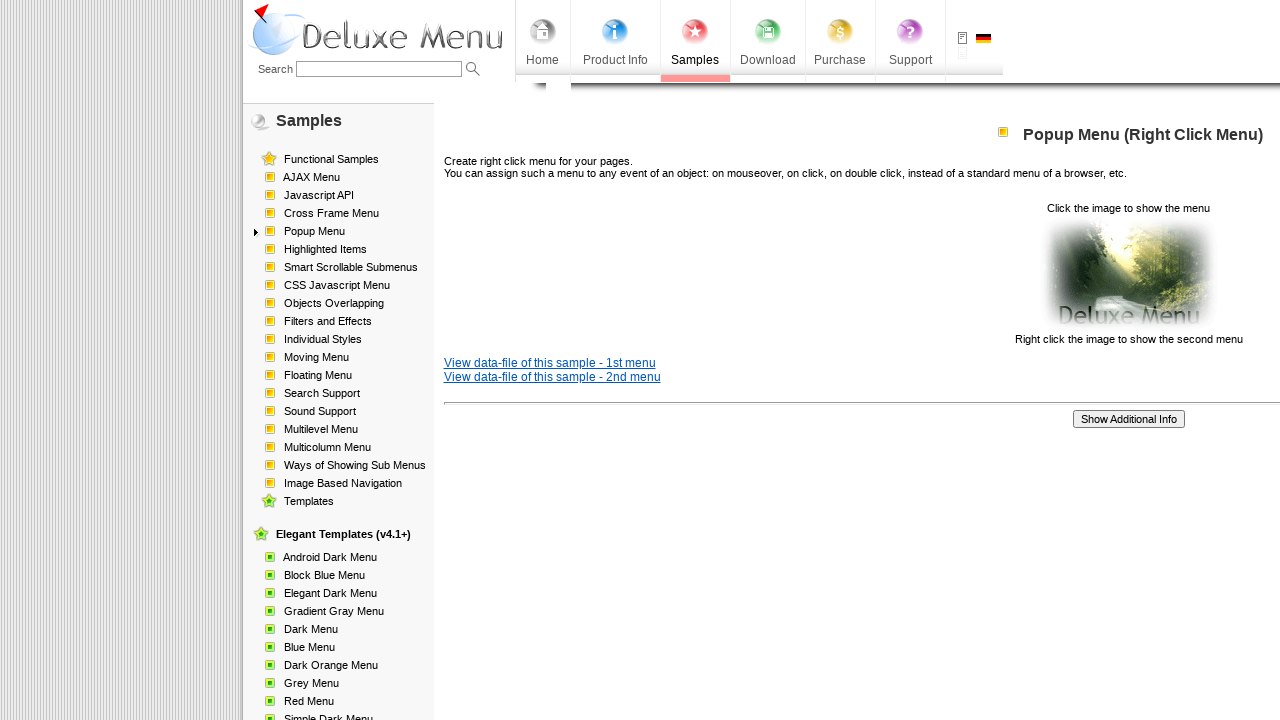

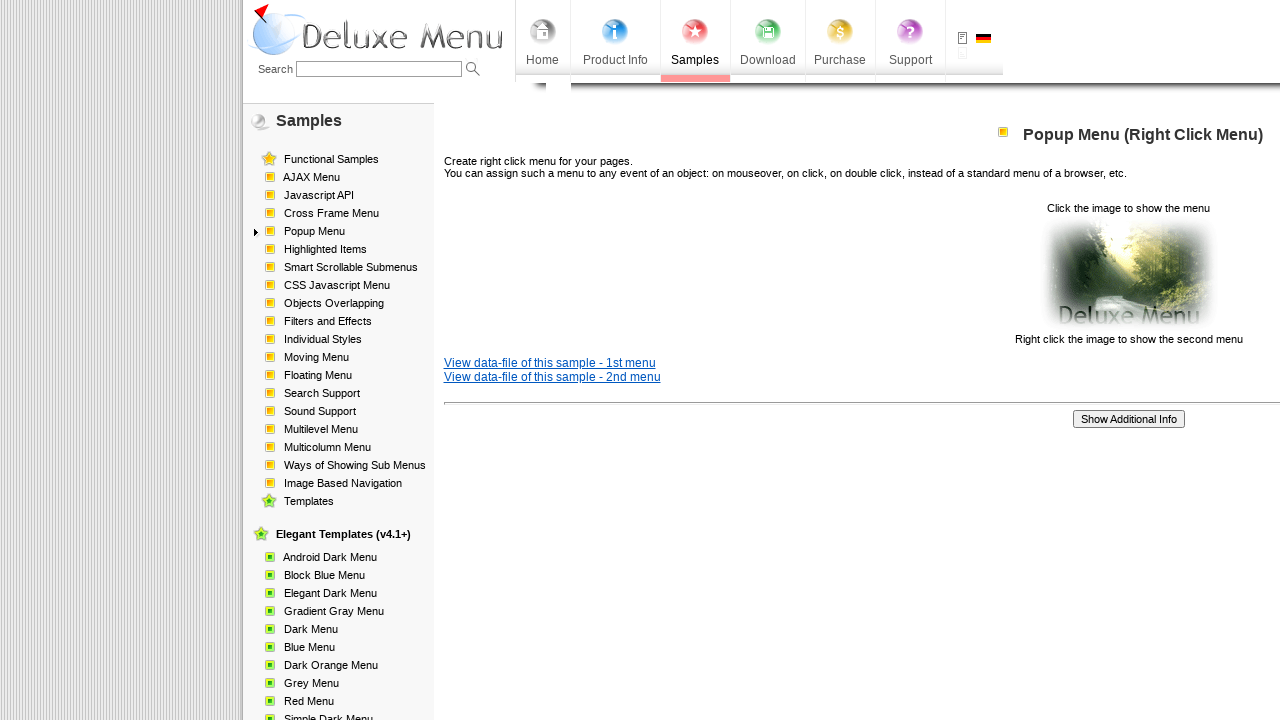